Tests the date picker component by clicking on it and verifying the calendar weekday header displays correctly

Starting URL: https://www.selenium.dev/selenium/web/web-form.html

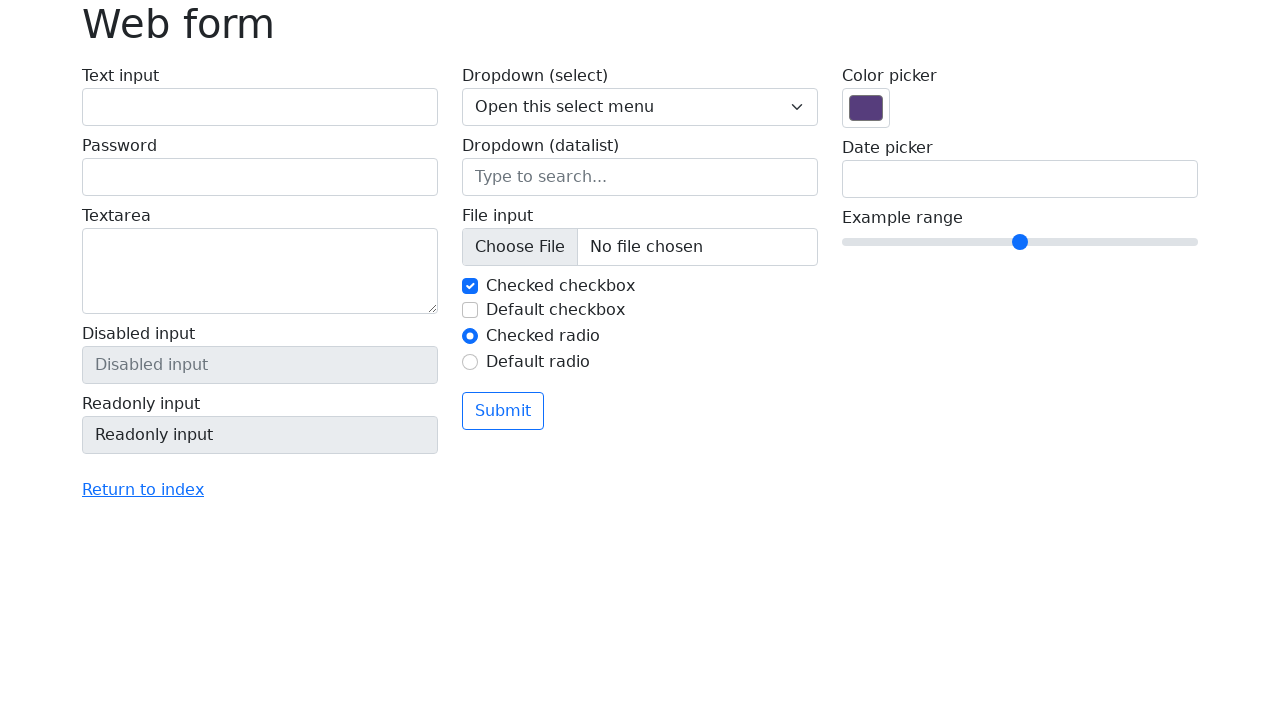

Navigated to date picker test page
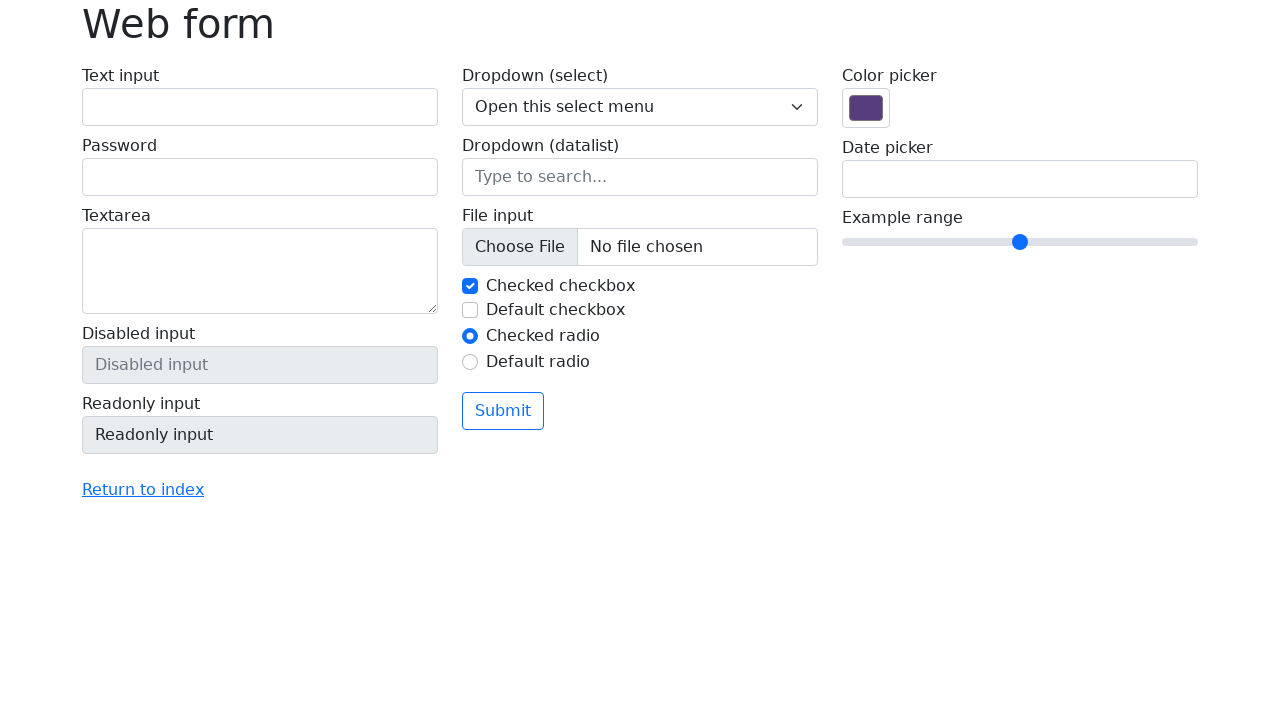

Clicked on date picker input field at (1020, 179) on input[name='my-date']
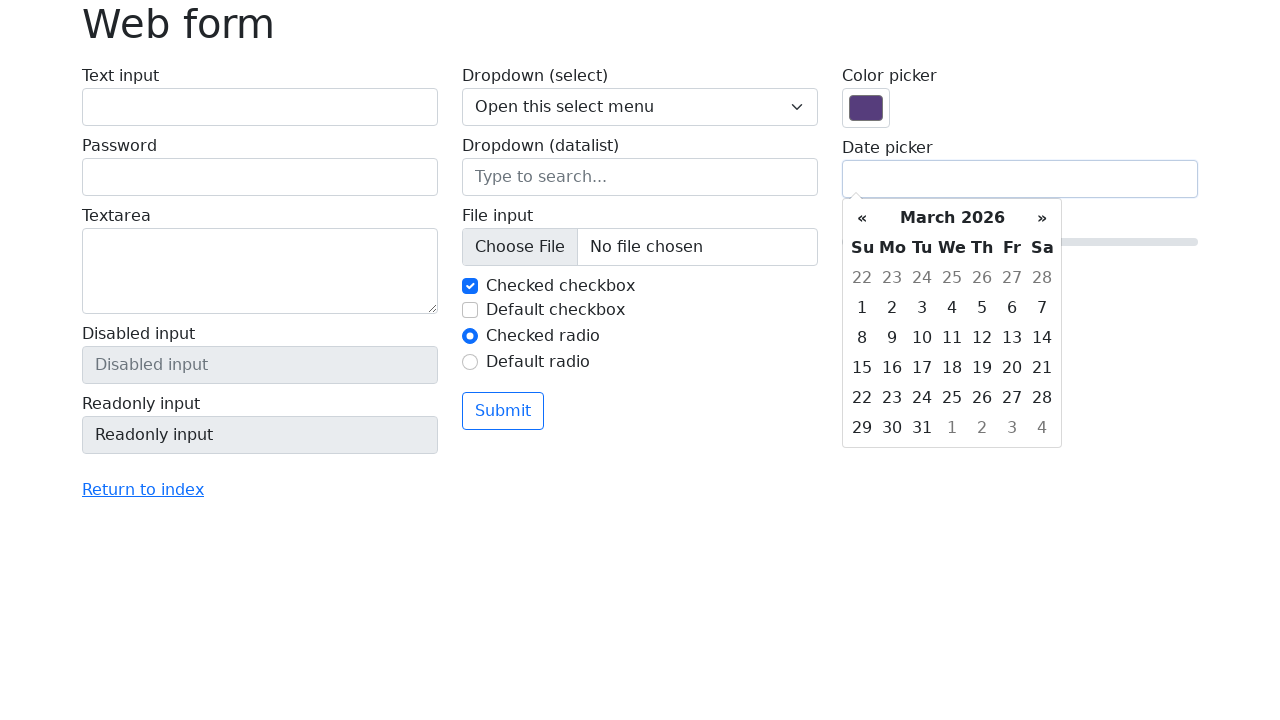

Calendar appeared and weekday header is visible
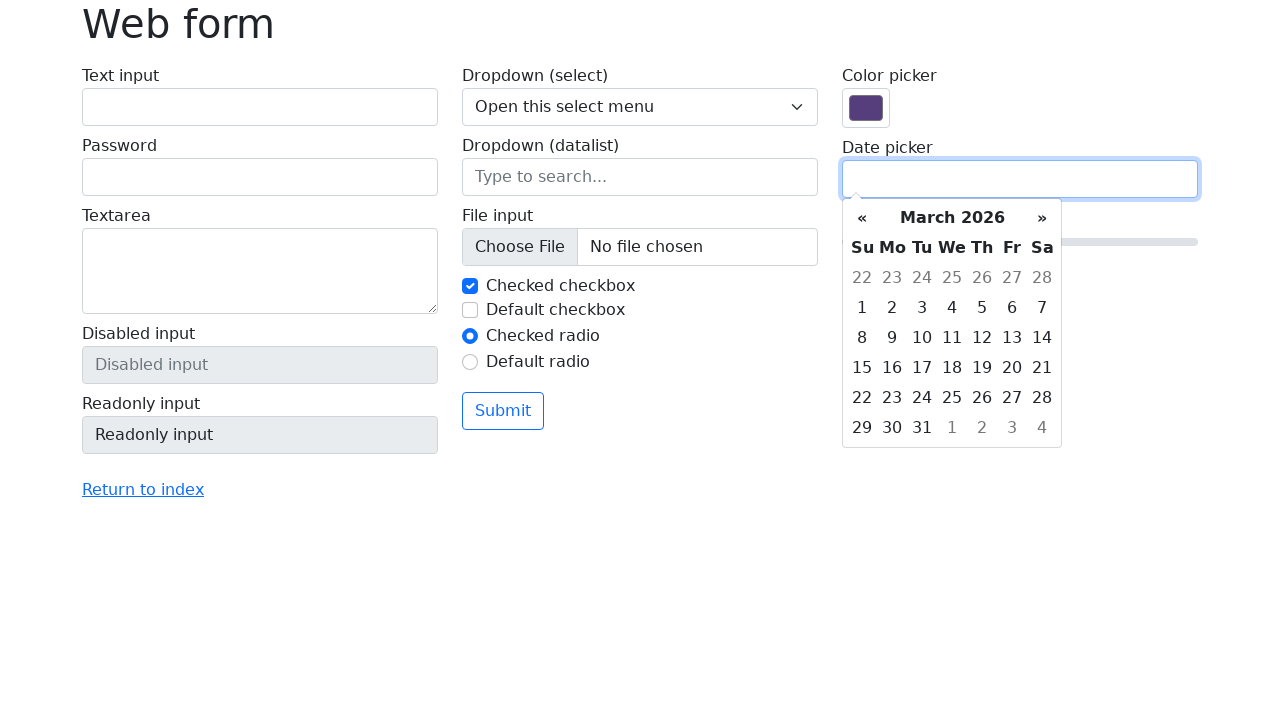

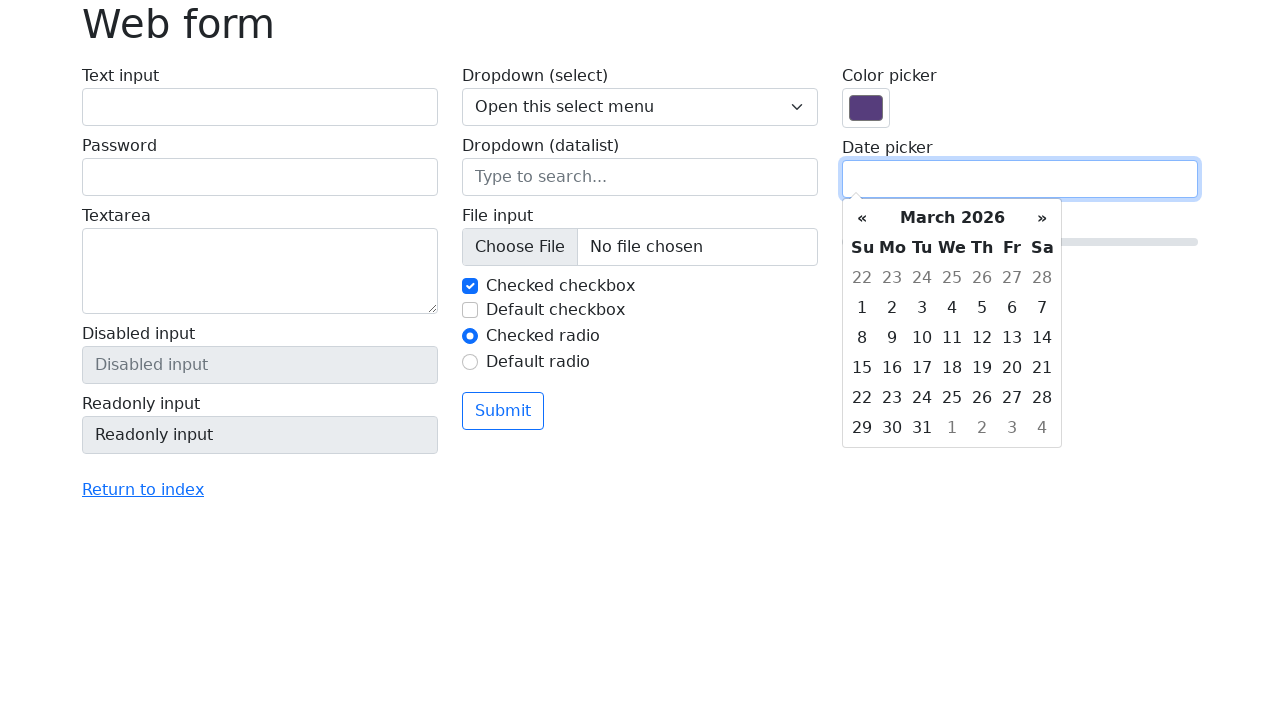